Tests dropdown selection functionality by locating a country dropdown, iterating through all options, and selecting "India" from the list using a manual iteration approach.

Starting URL: https://practice.expandtesting.com/dropdown

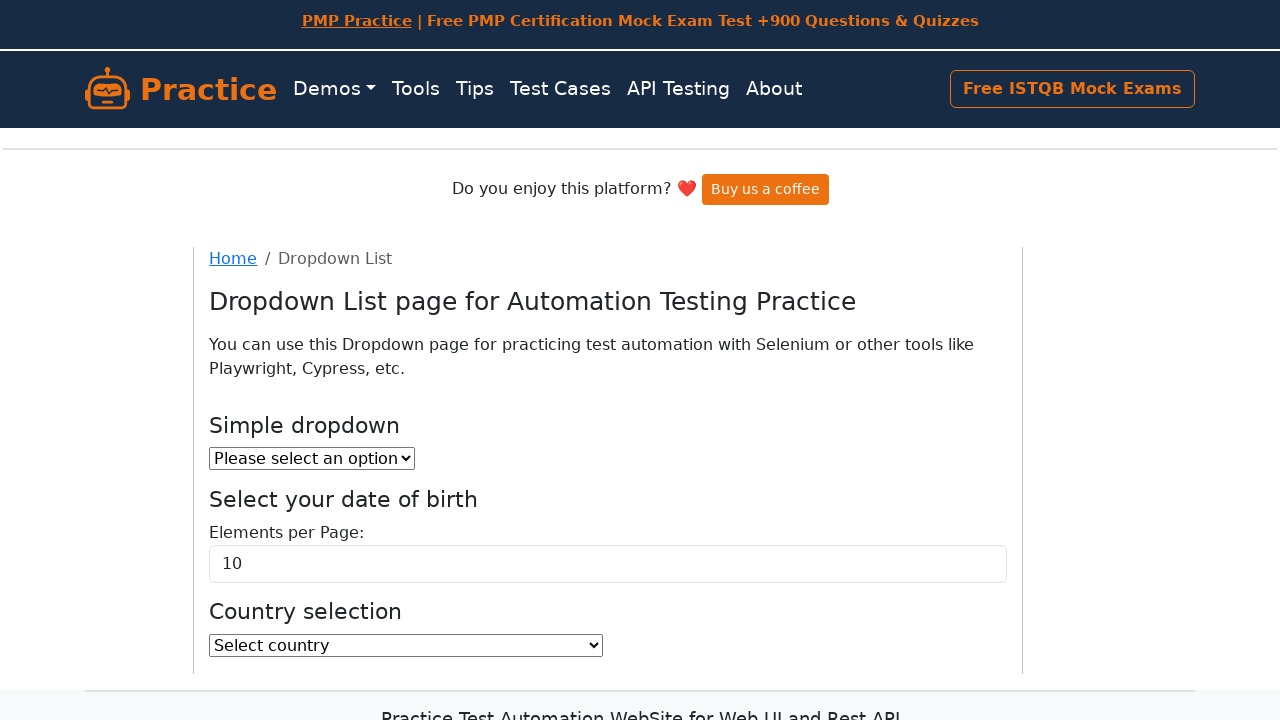

Waited for country dropdown to be visible
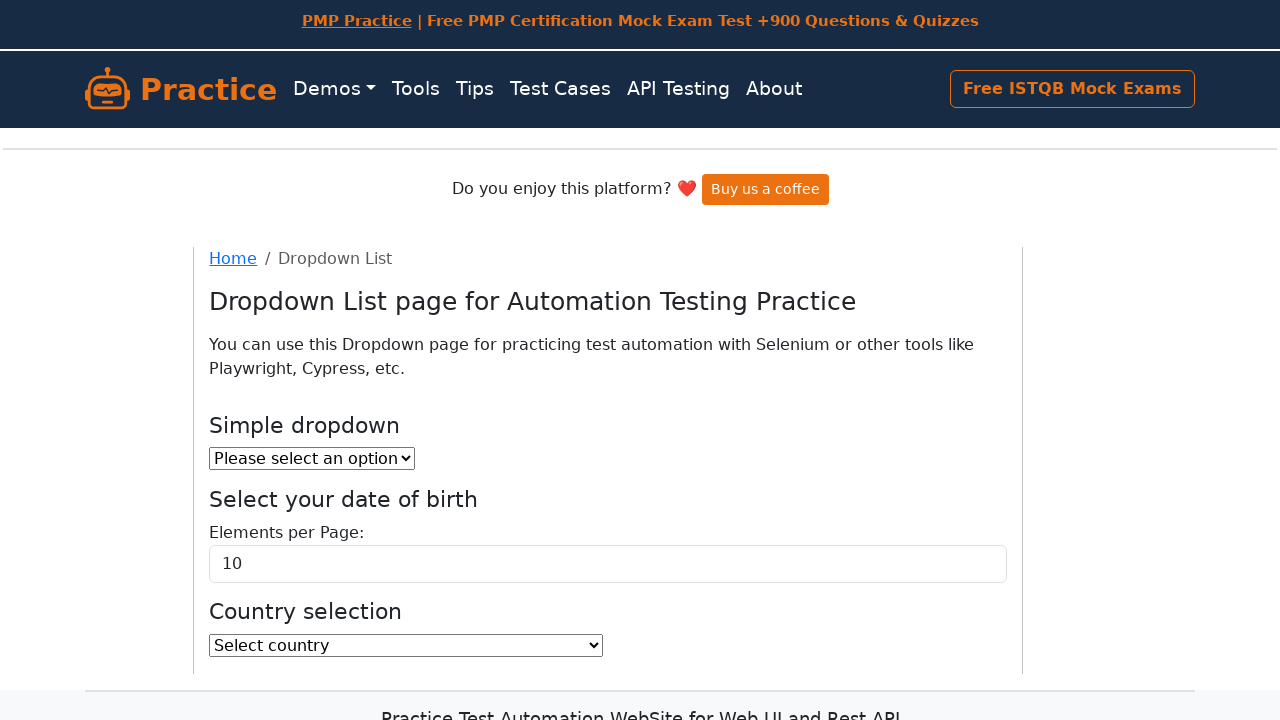

Located country dropdown element
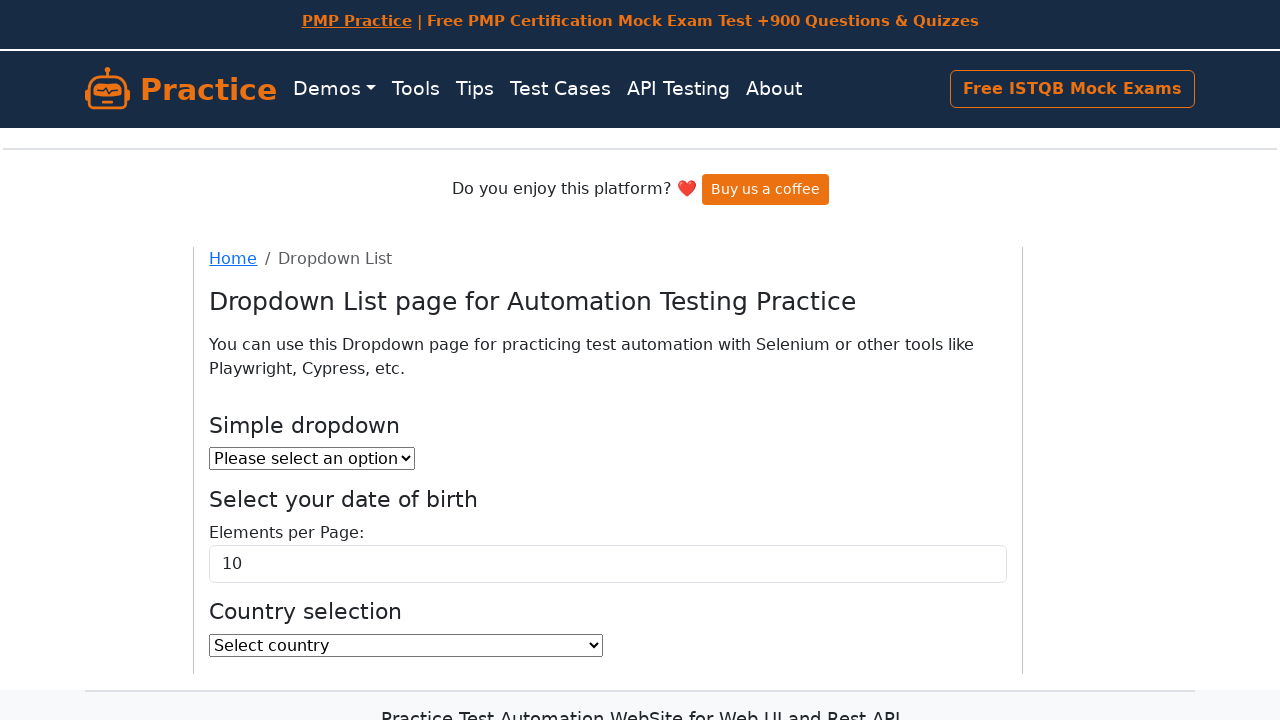

Retrieved all dropdown options, total count: 252
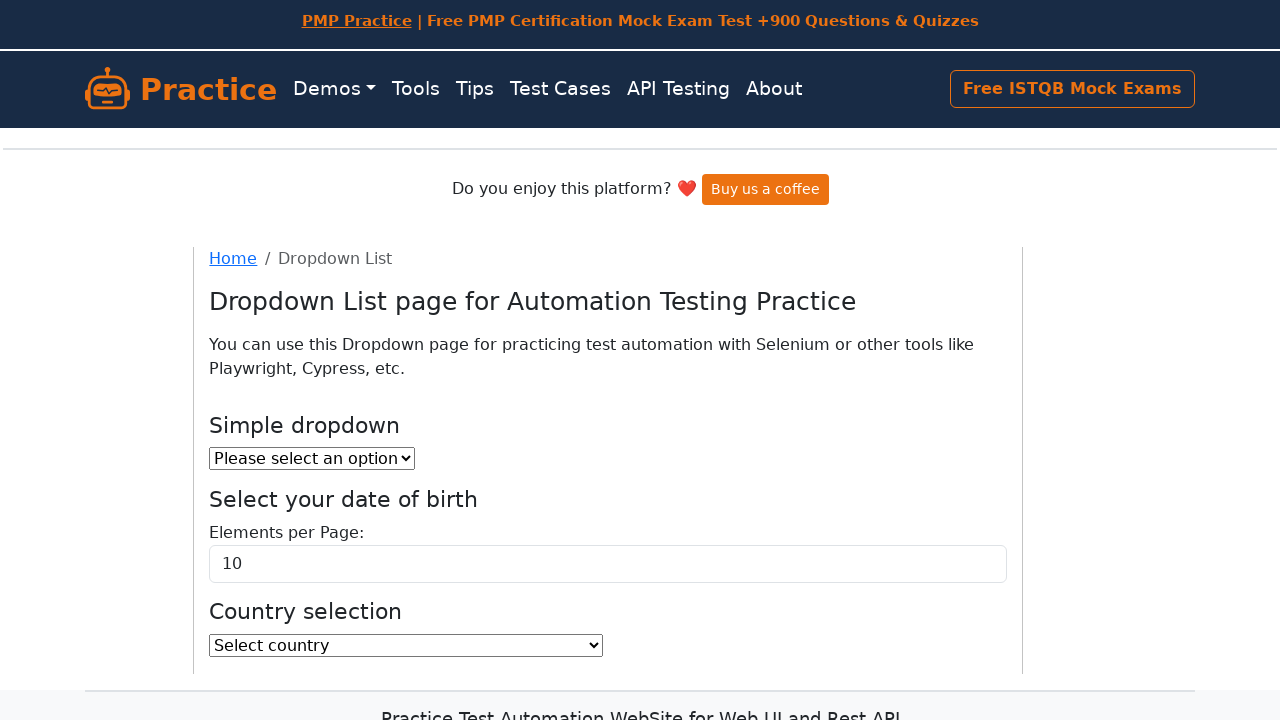

Printed all available dropdown option texts
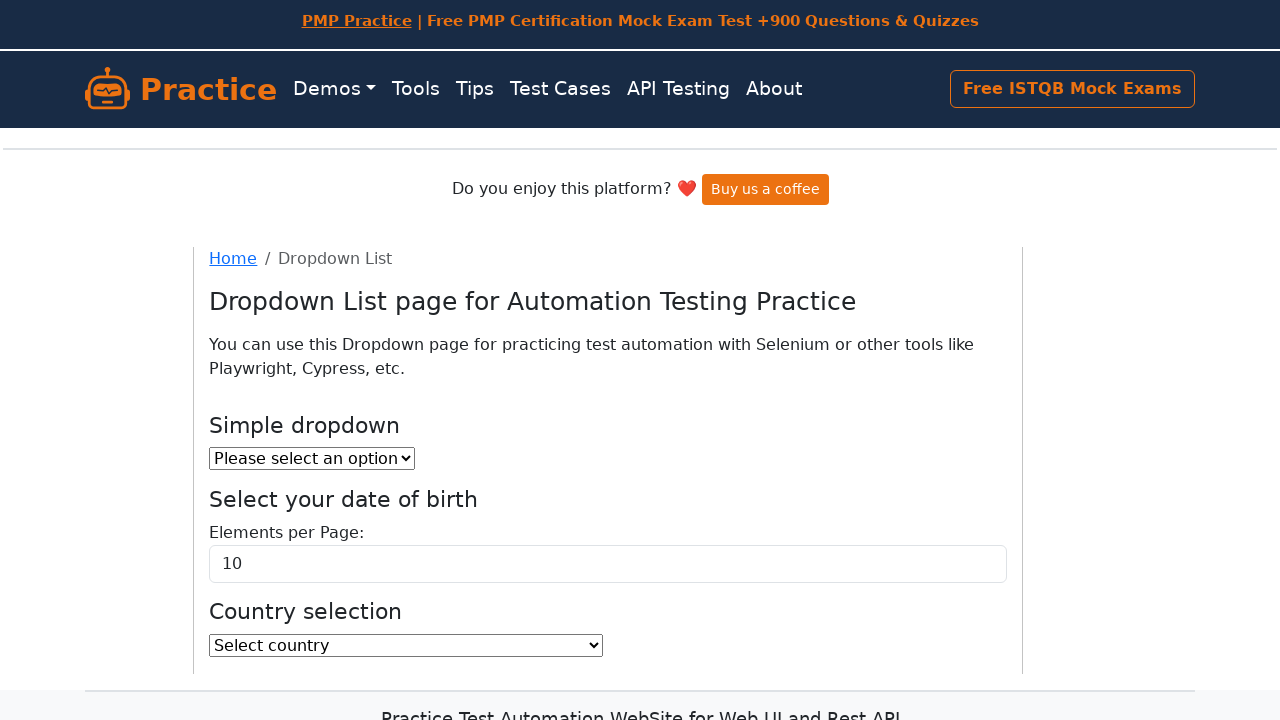

Selected 'India' from the country dropdown on #country
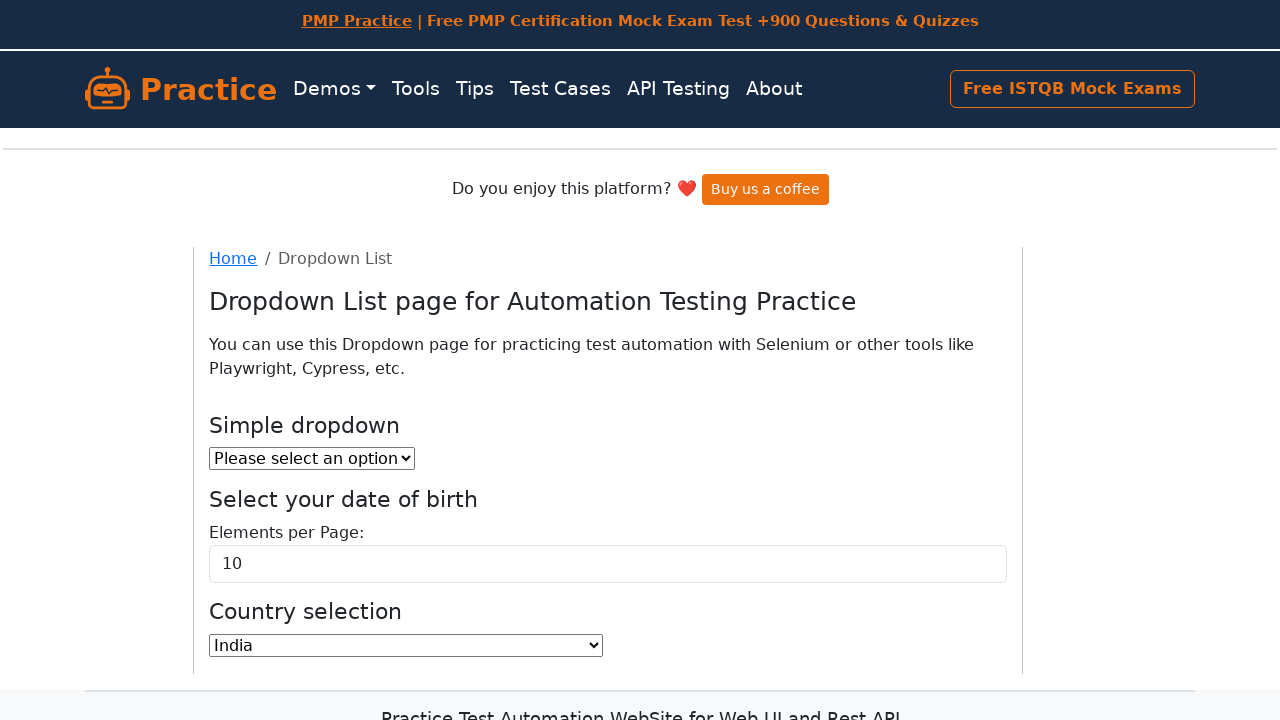

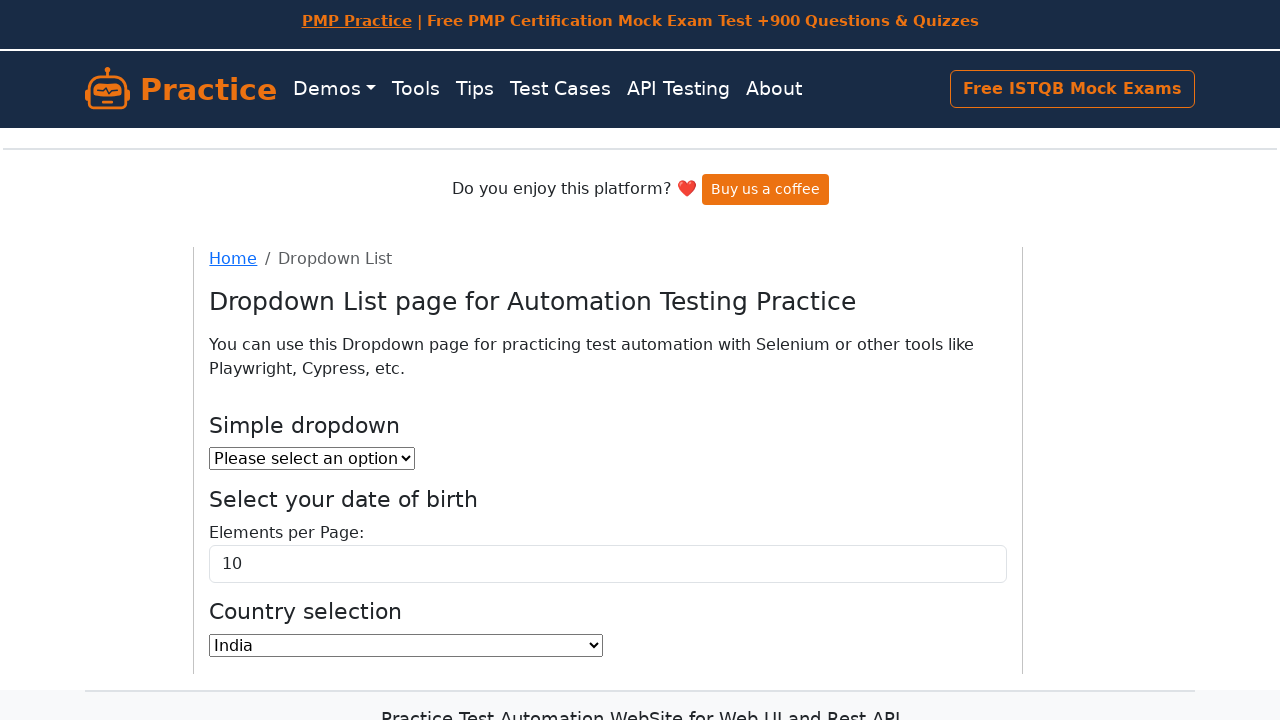